Tests handling browser alert dialog by clicking a button that triggers an alert and accepting it

Starting URL: https://www.qa-practice.com/elements/alert/alert

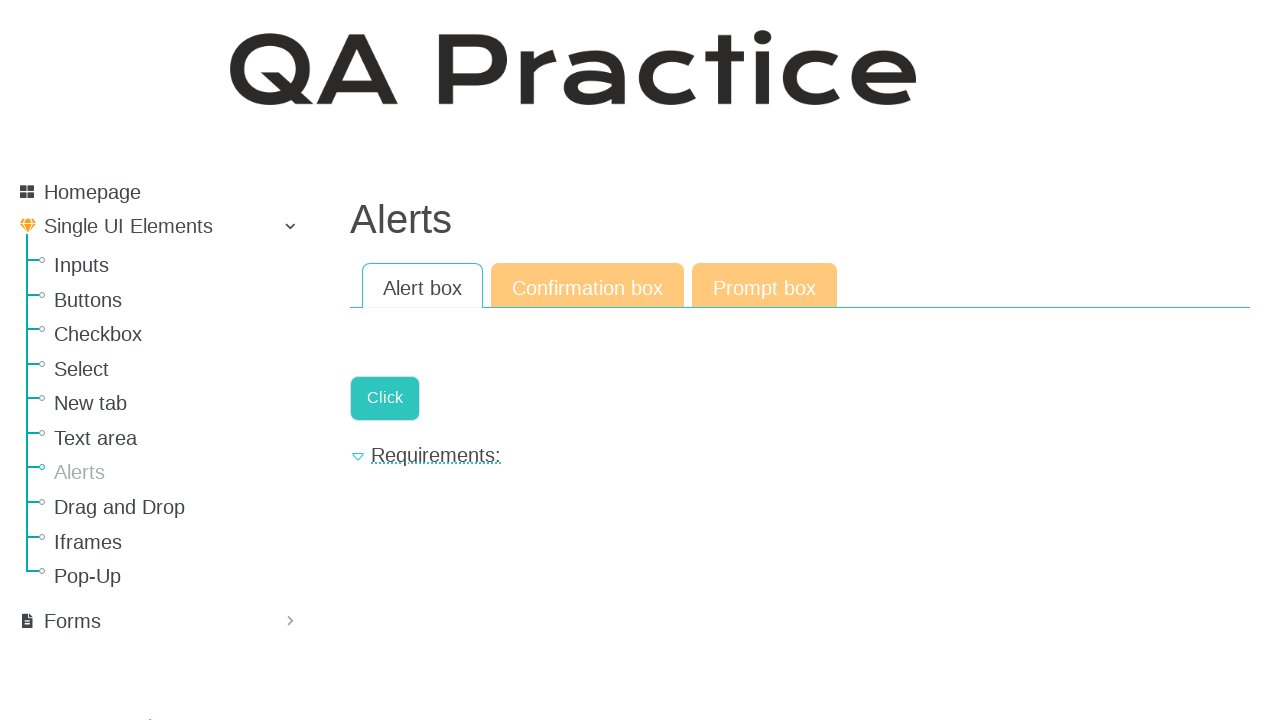

Set up dialog handler to accept alerts
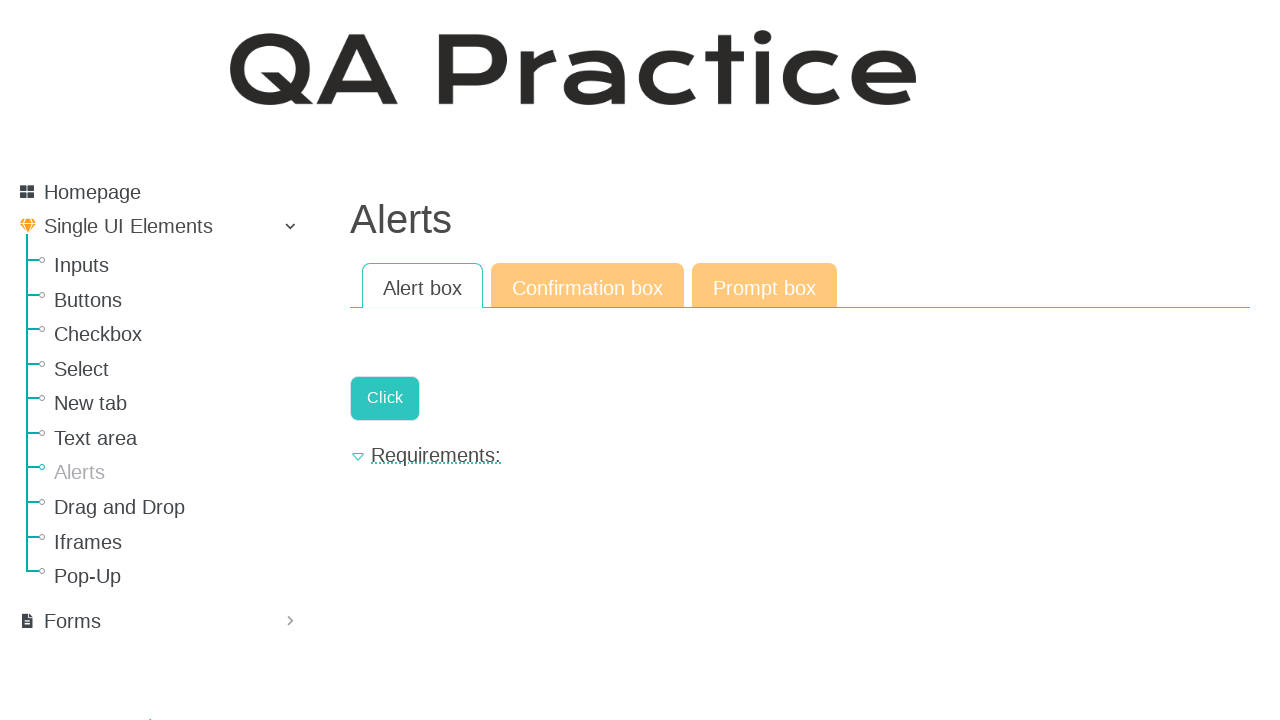

Clicked button to trigger alert dialog at (385, 398) on .a-button
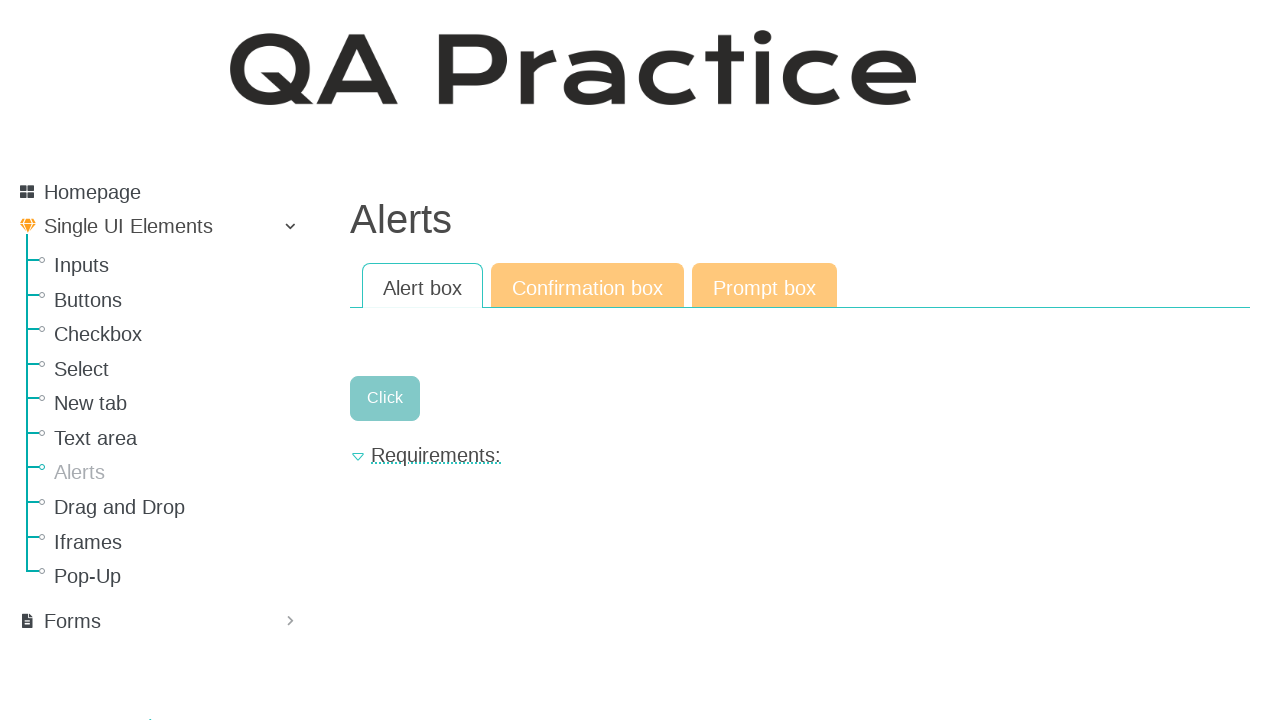

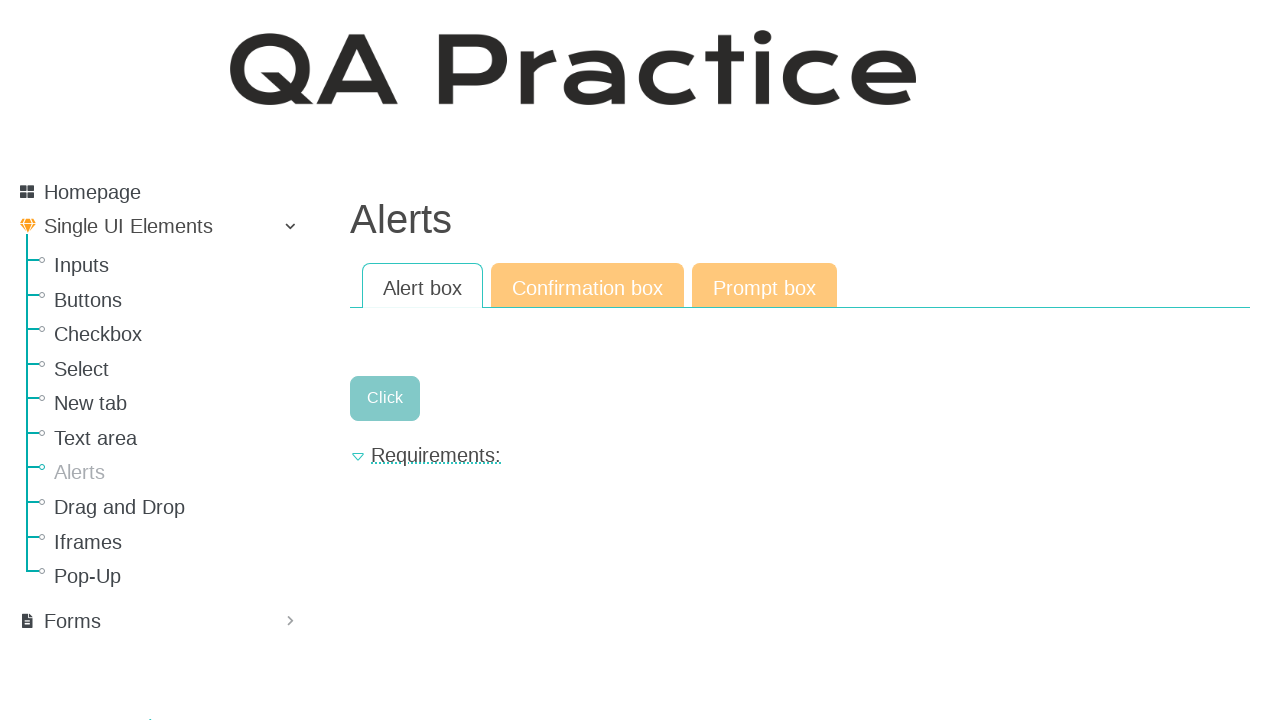